Navigates to multiple pages on reservenewyorkcity.com (homepage, shows, attractions, hotels, packages) and verifies that each page loads with a body element present.

Starting URL: http://www.reservenewyorkcity.com

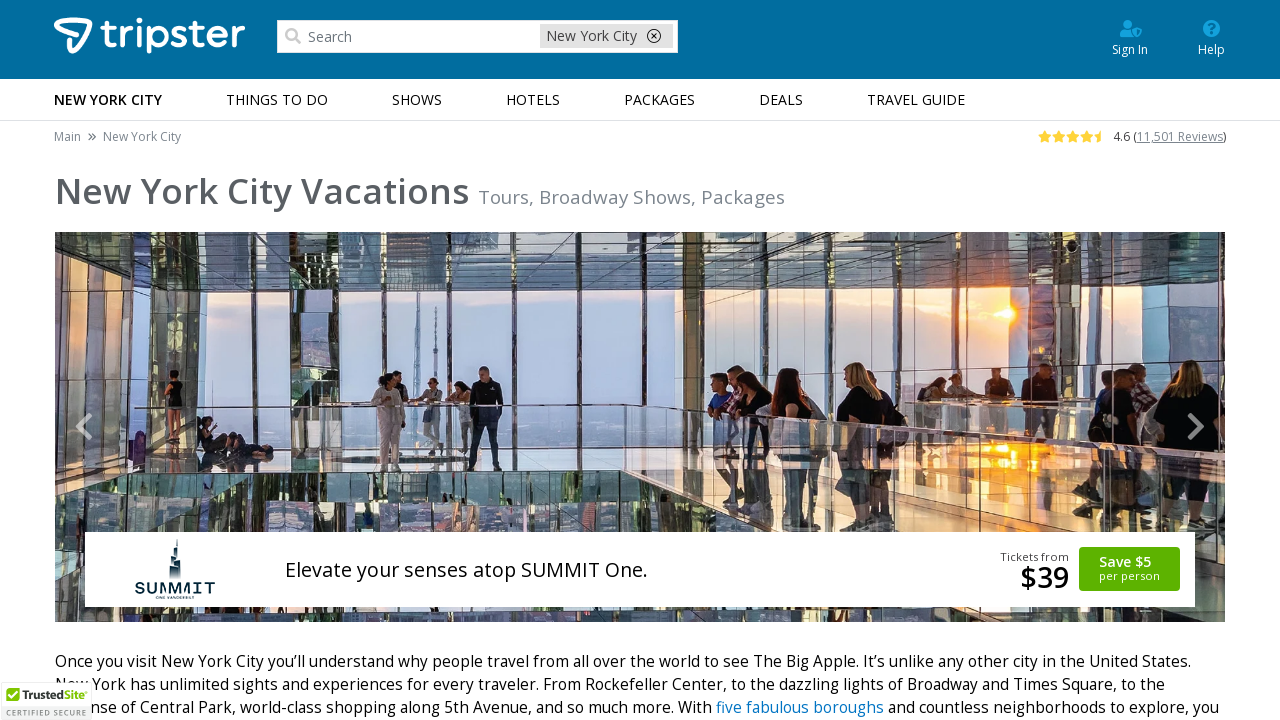

Verified body element is present on homepage
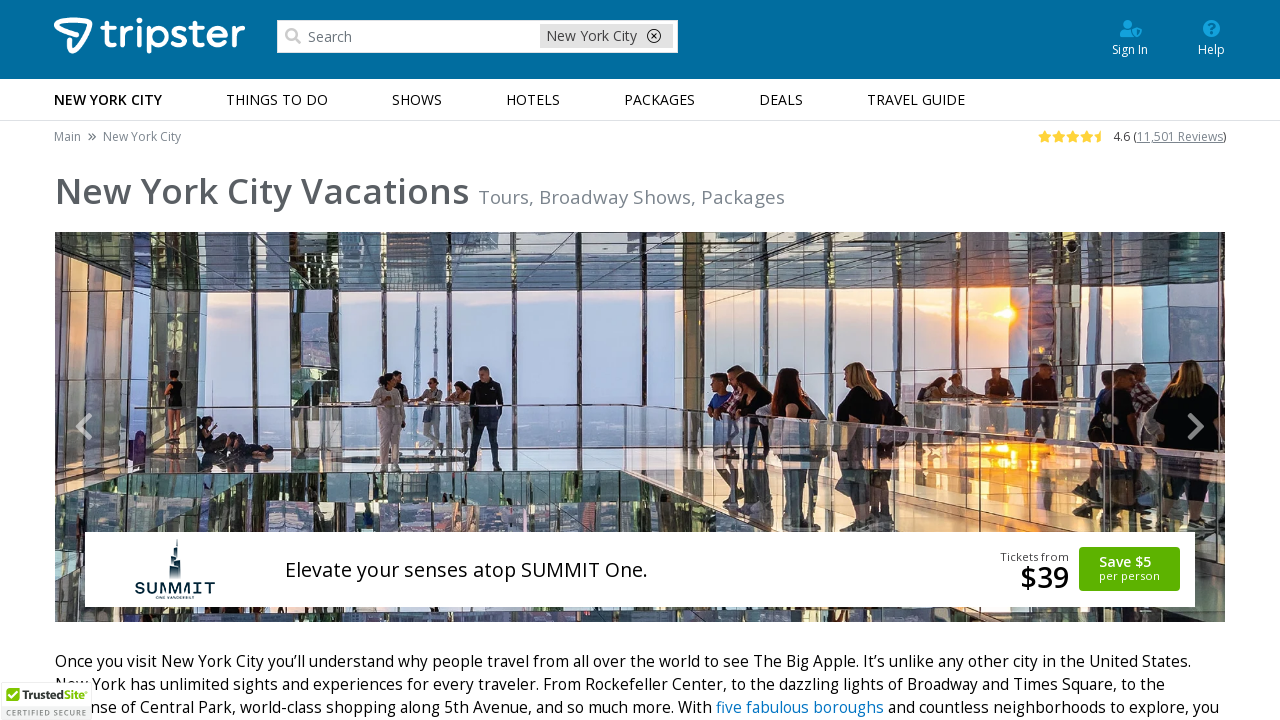

Navigated to http://www.reservenewyorkcity.com/new-york-shows
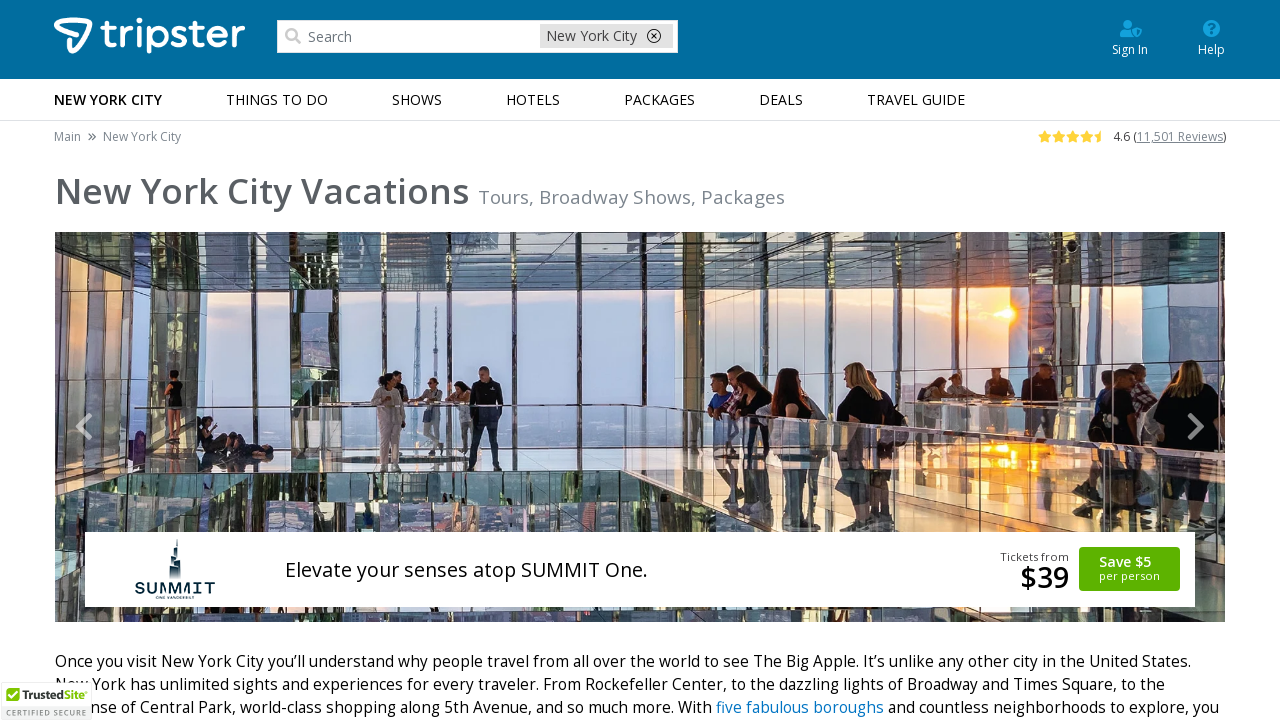

Verified body element is present on /new-york-shows
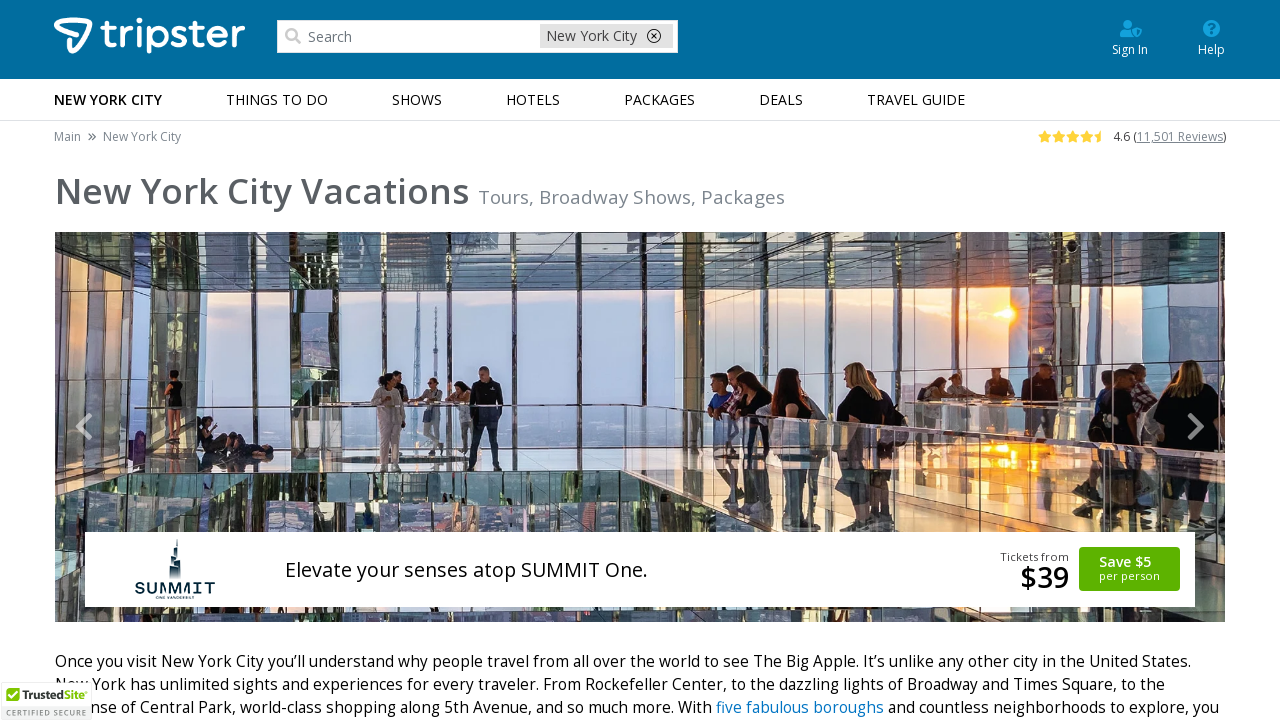

Navigated to http://www.reservenewyorkcity.com/euifghre
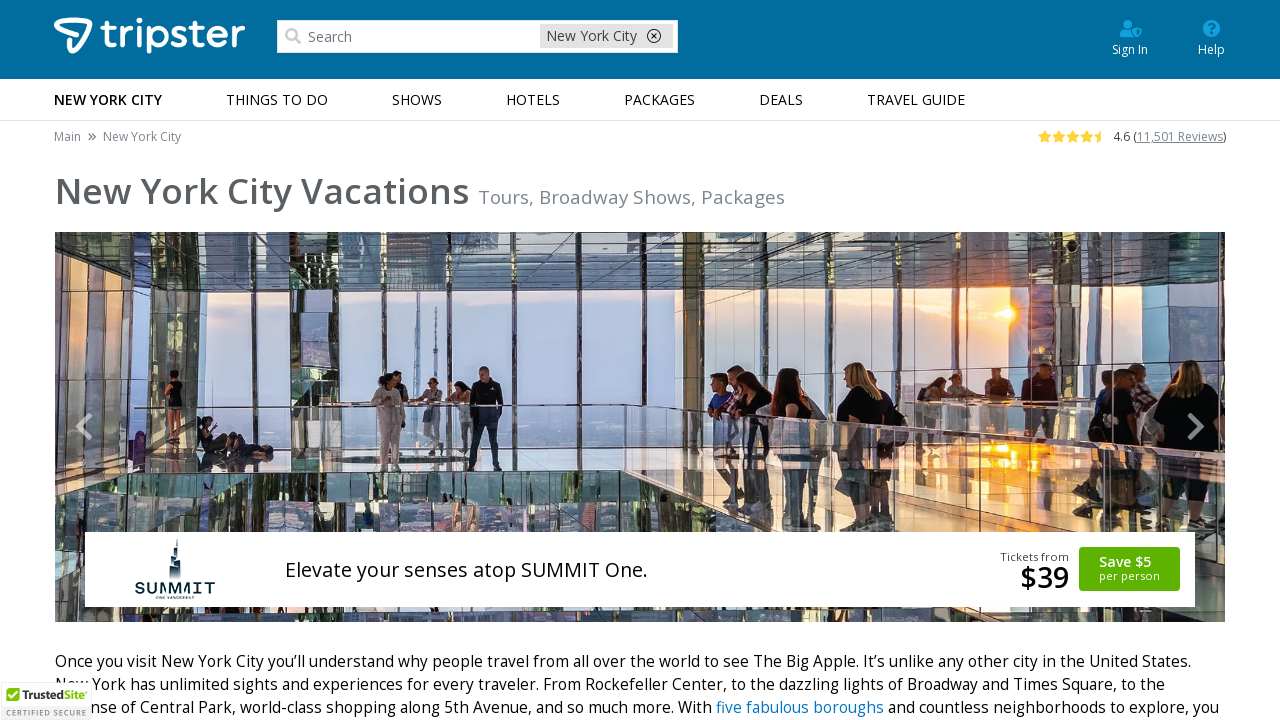

Verified body element is present on /euifghre
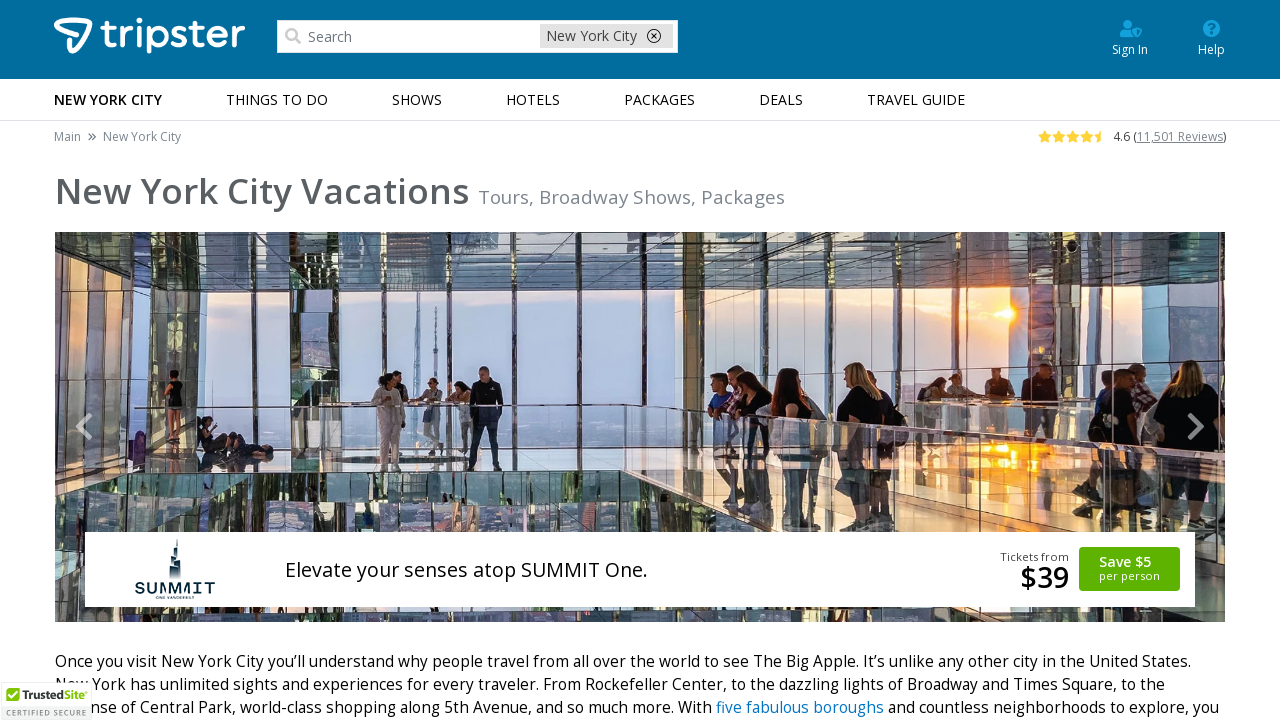

Navigated to http://www.reservenewyorkcity.com/new-york-attractions
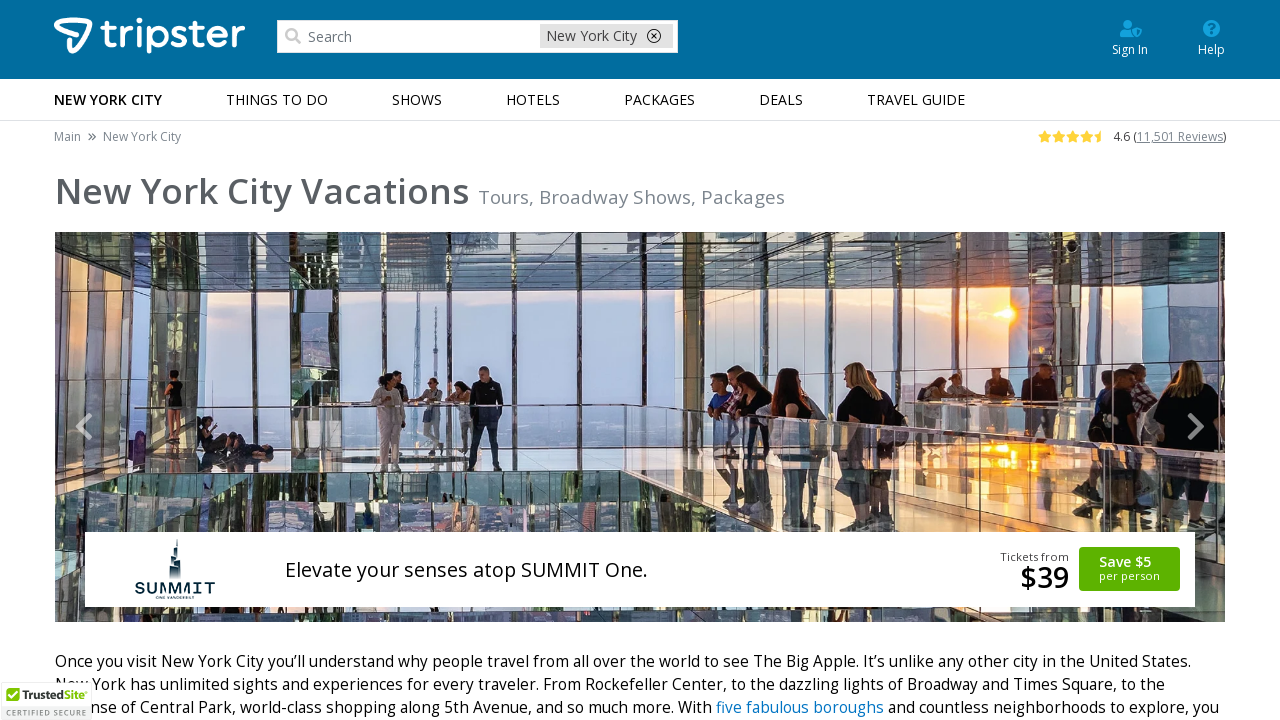

Verified body element is present on /new-york-attractions
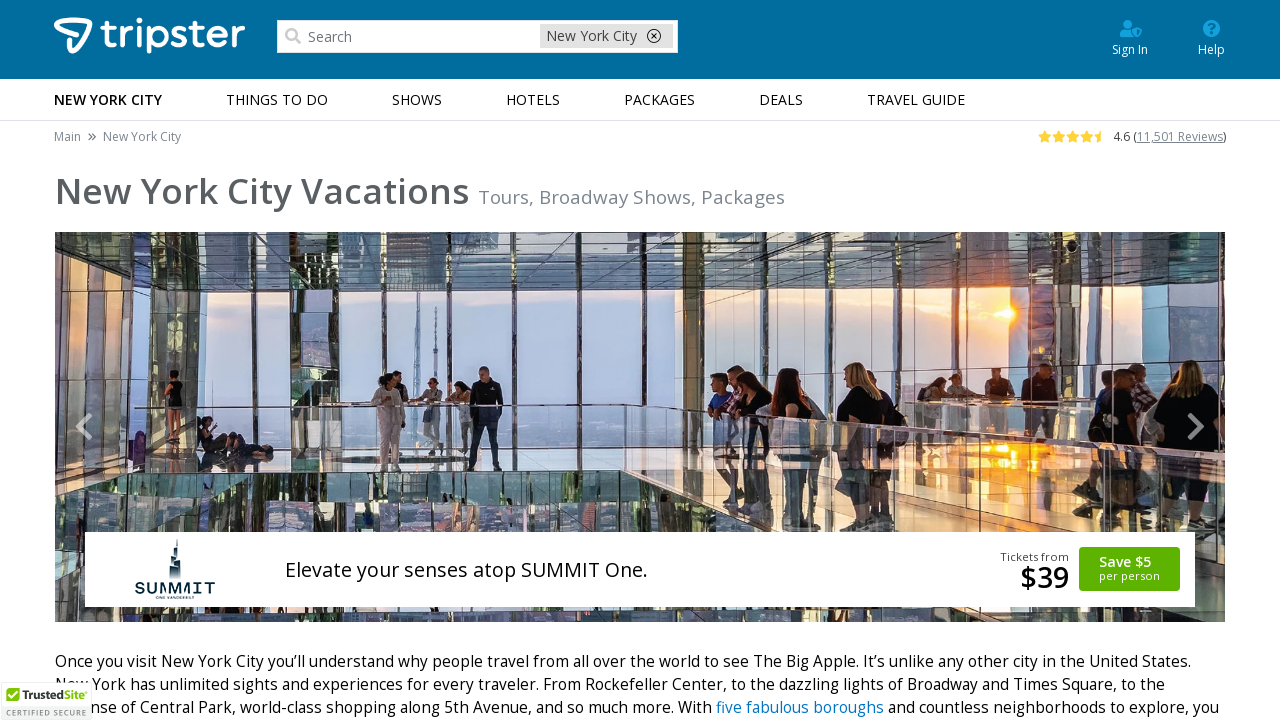

Navigated to http://www.reservenewyorkcity.com/new-york-hotels
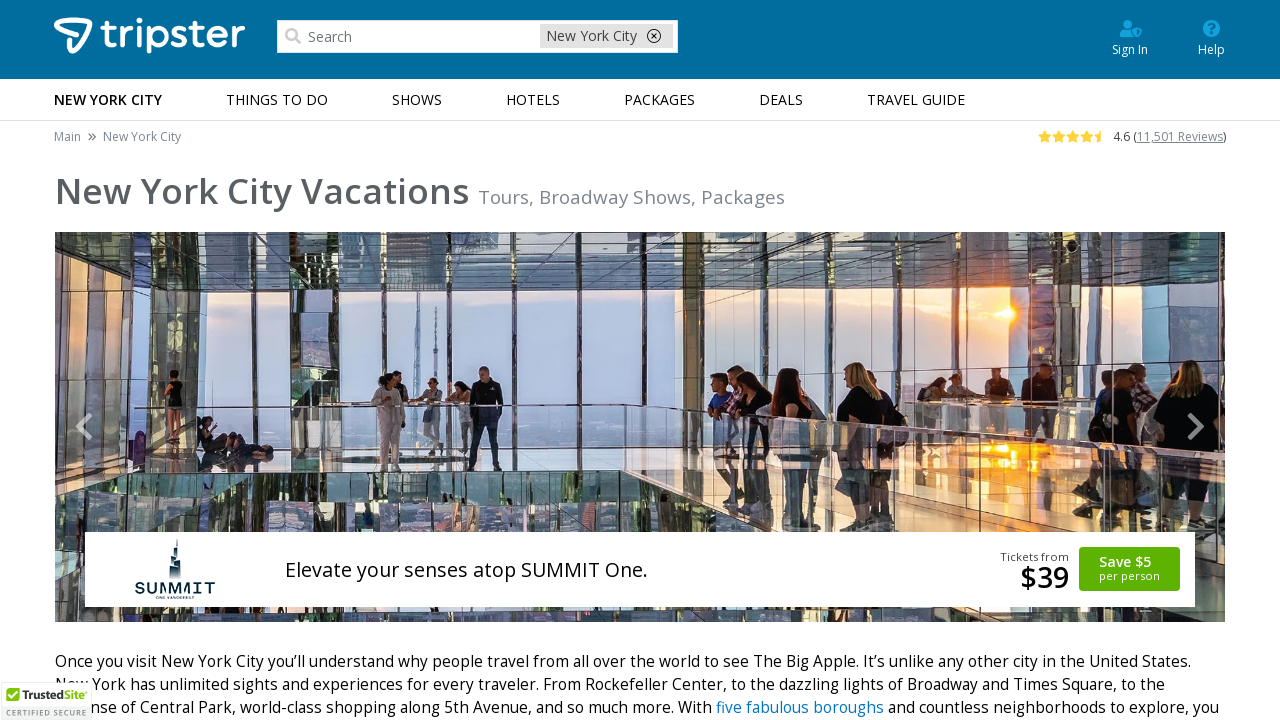

Verified body element is present on /new-york-hotels
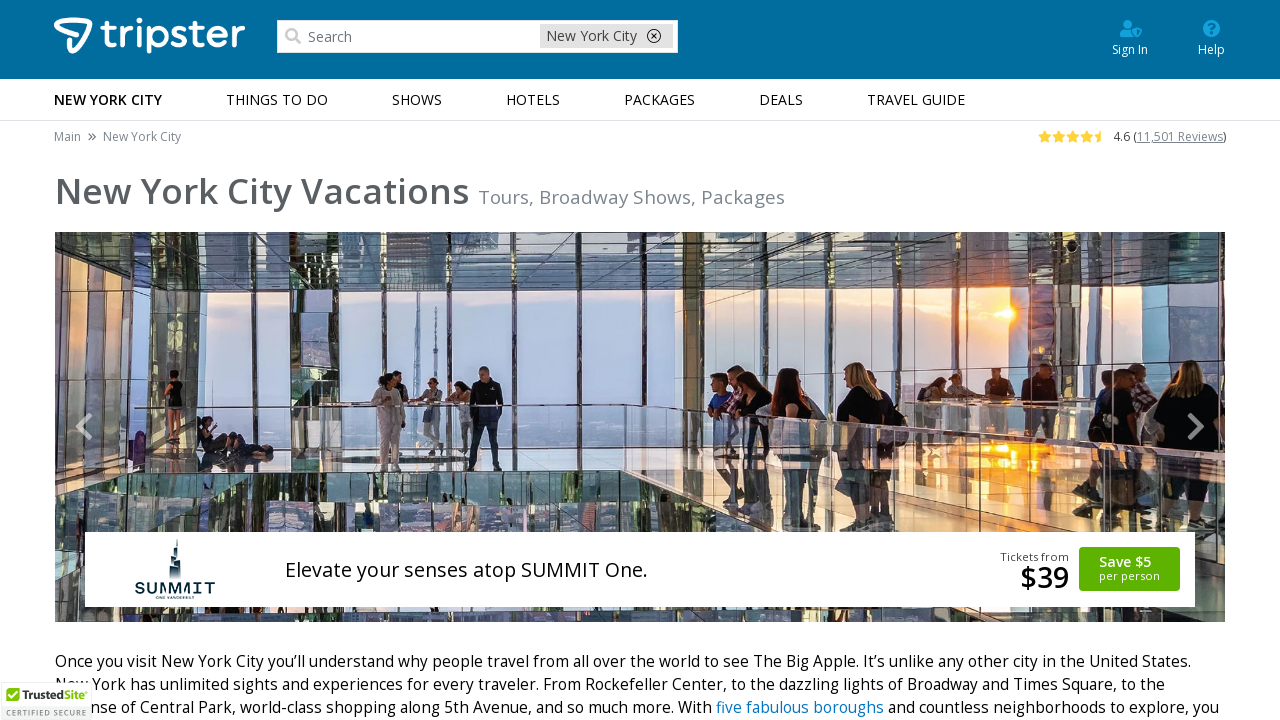

Navigated to http://www.reservenewyorkcity.com/new-york-packages
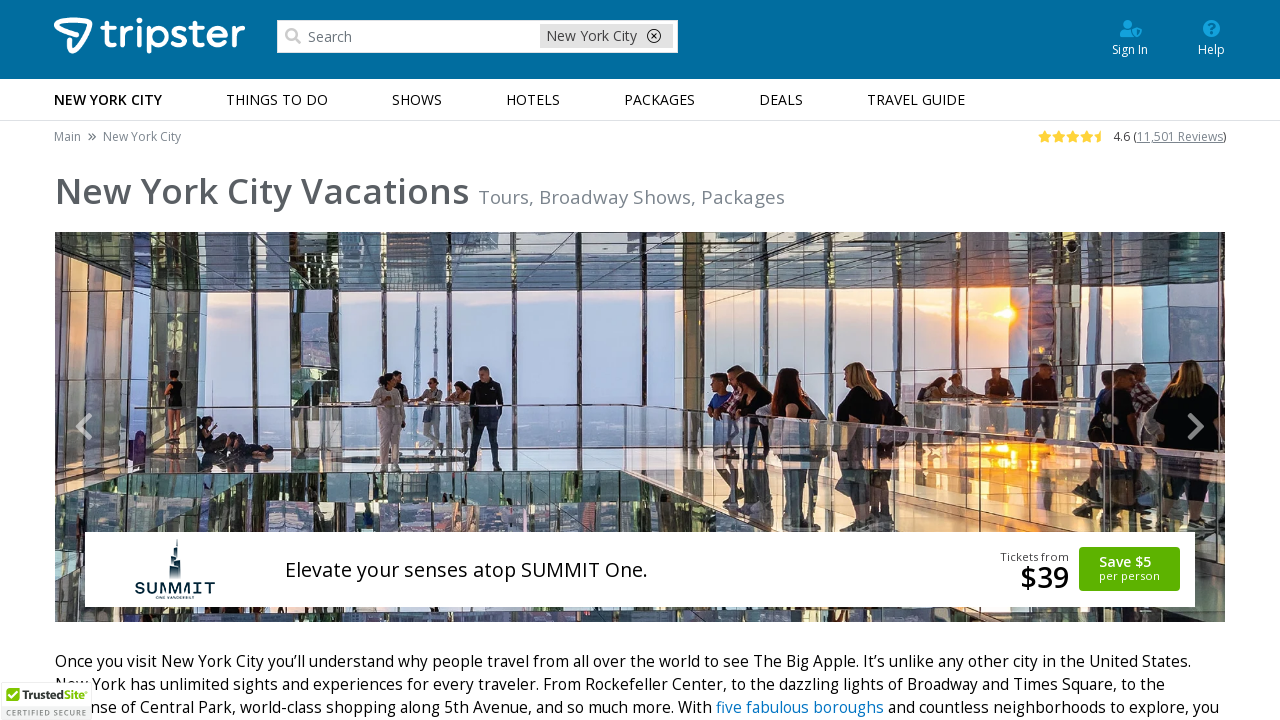

Verified body element is present on /new-york-packages
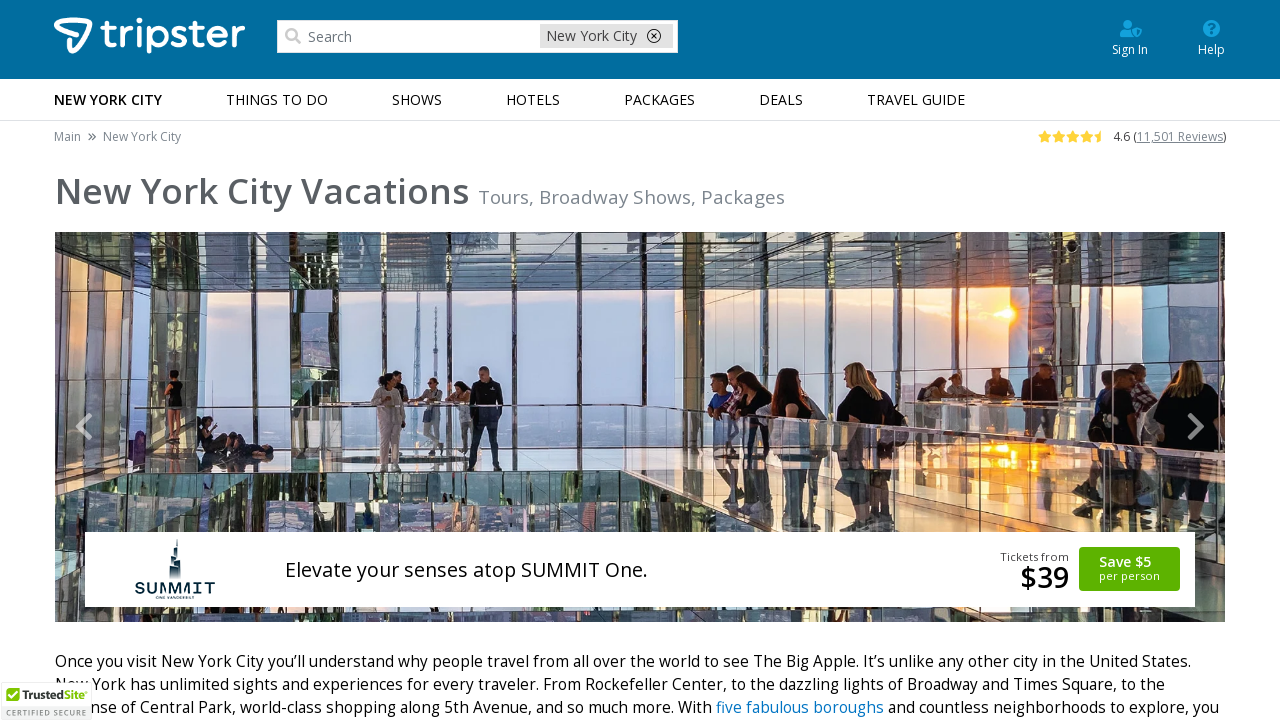

Navigated to http://www.reservenewyorkcity.com/new-york-packages
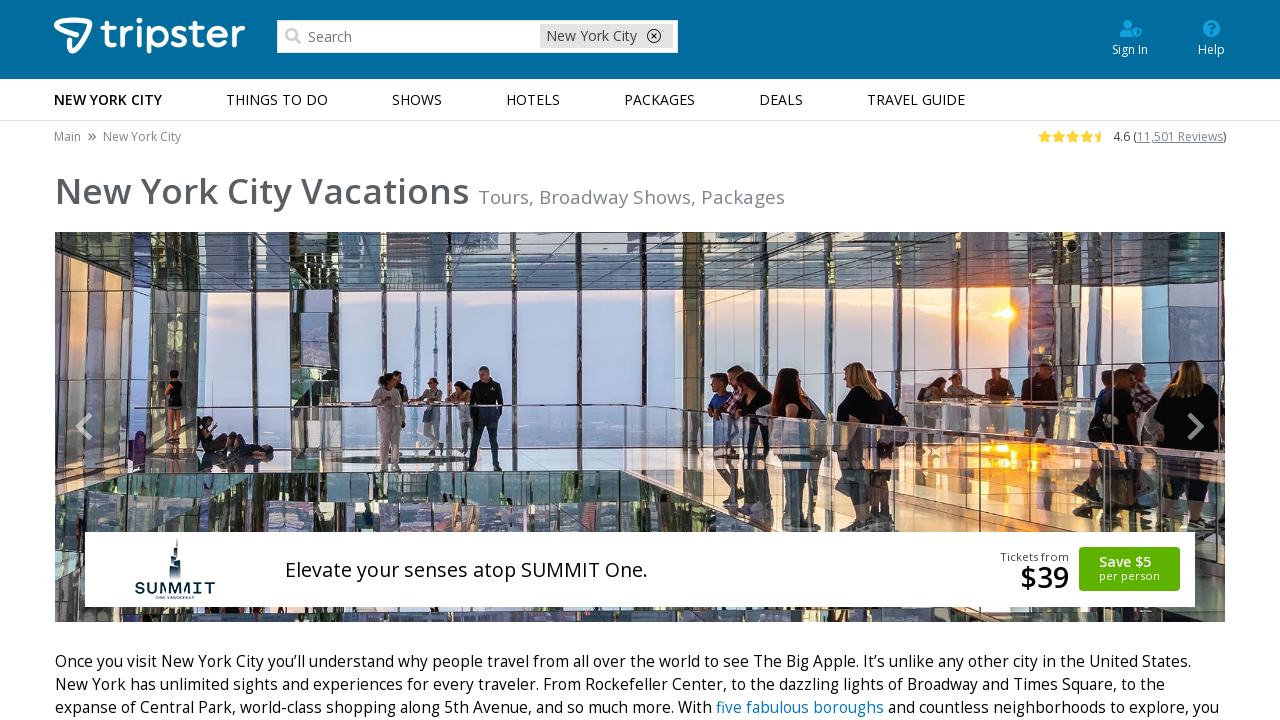

Verified body element is present on /new-york-packages
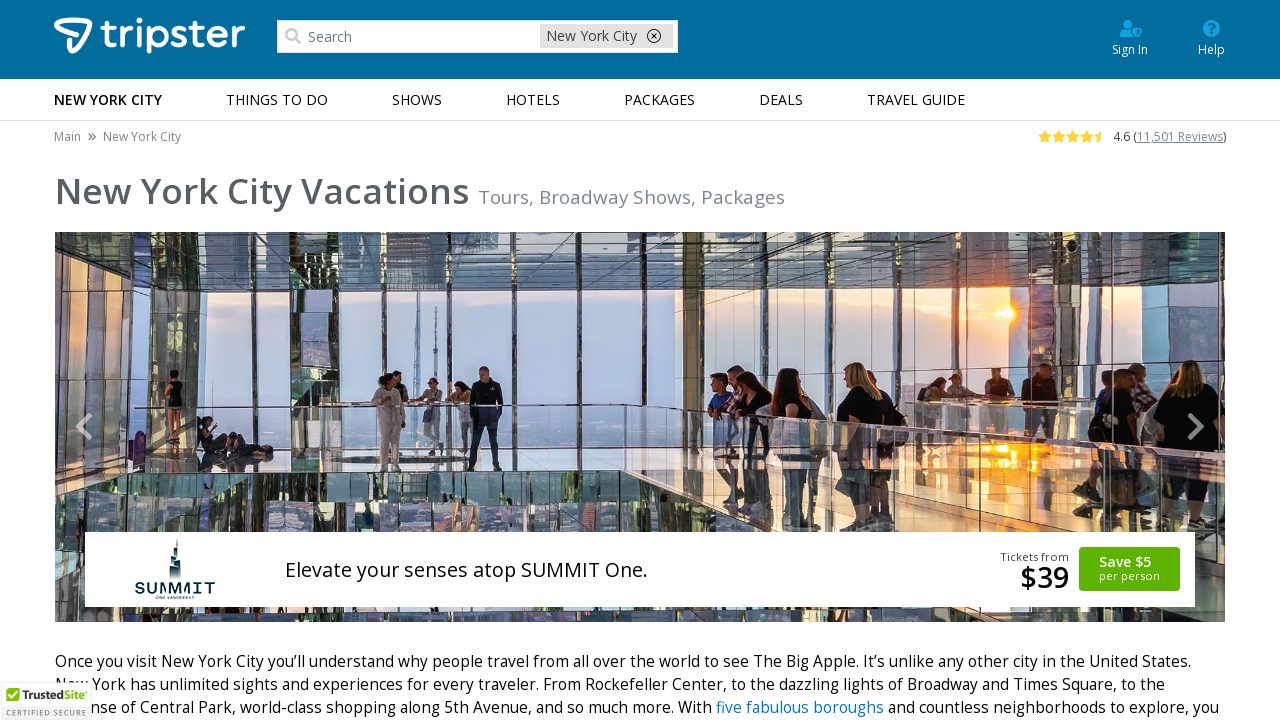

Navigated to http://www.reservenewyorkcity.com/euifghre
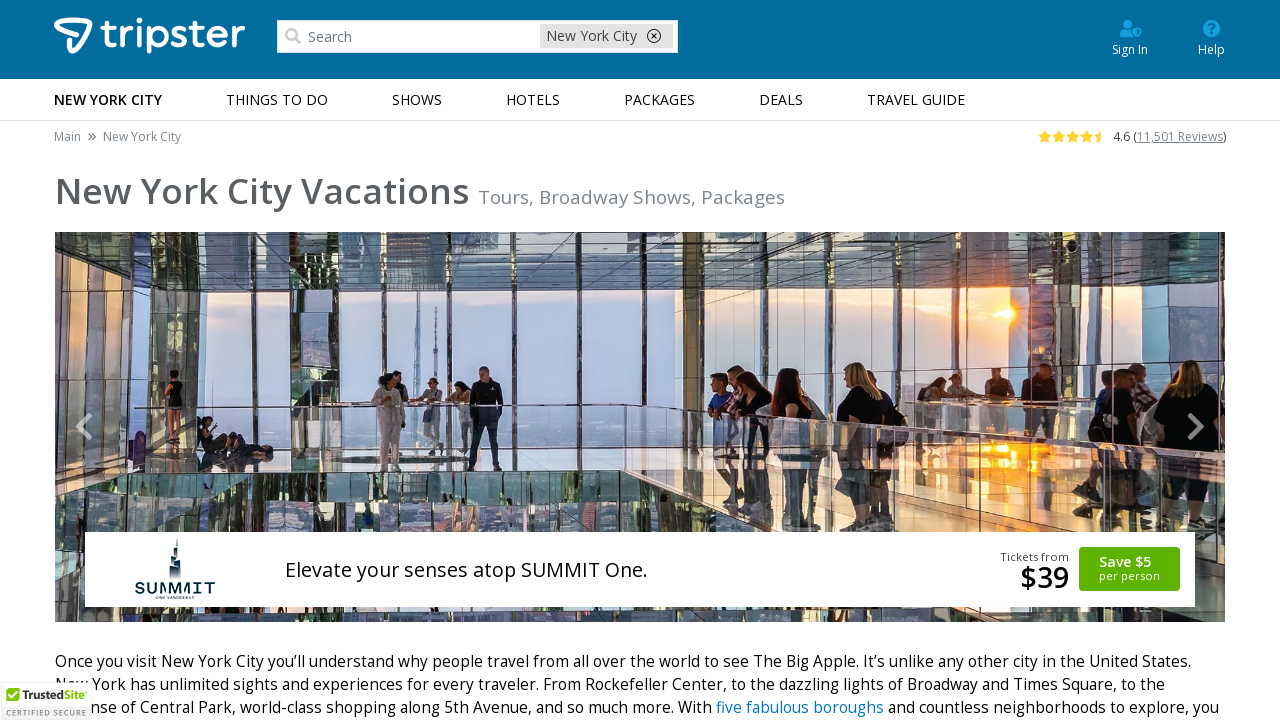

Verified body element is present on /euifghre
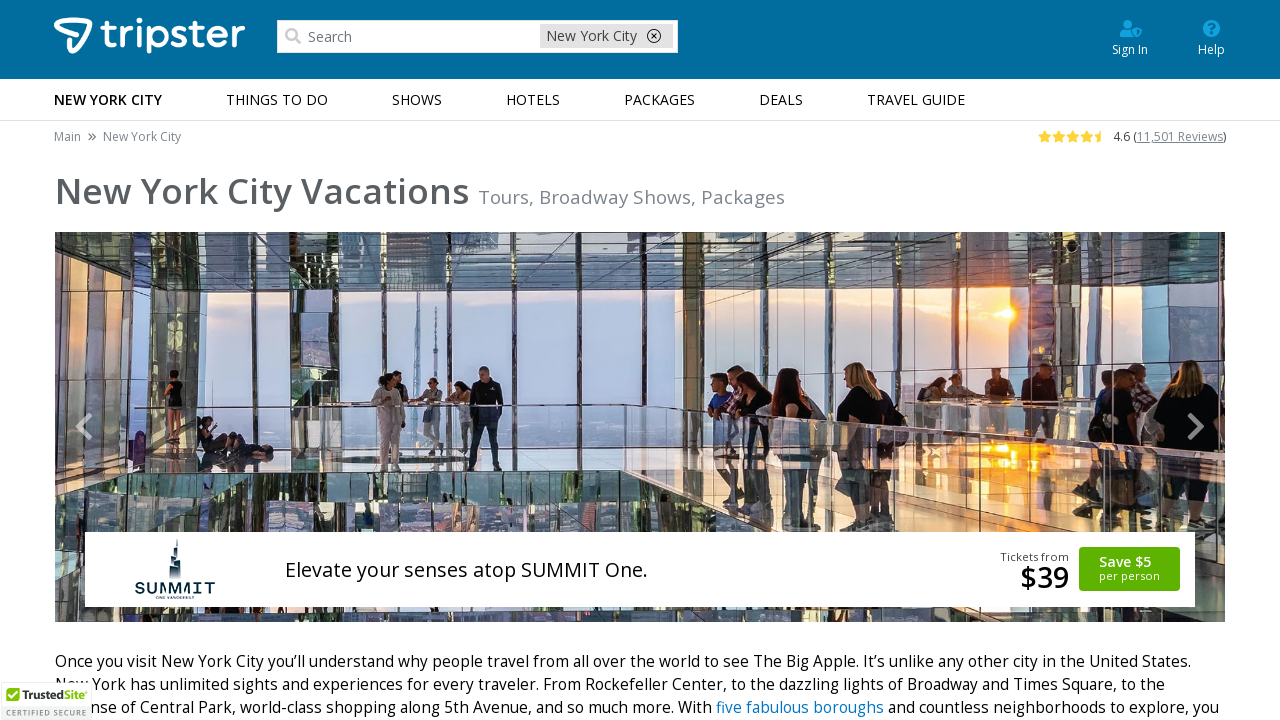

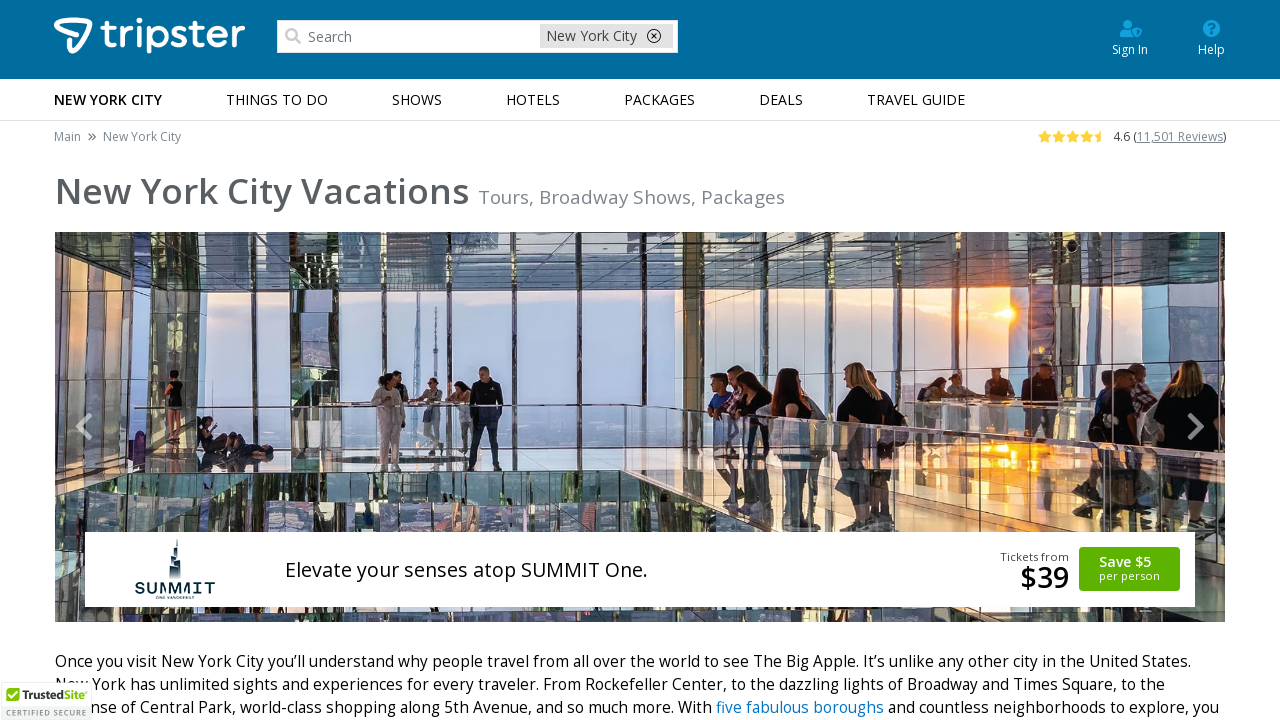